Fills out a registration form with user details including name, address, phone number, SSN, username and password

Starting URL: https://parabank.parasoft.com/parabank/register.htm

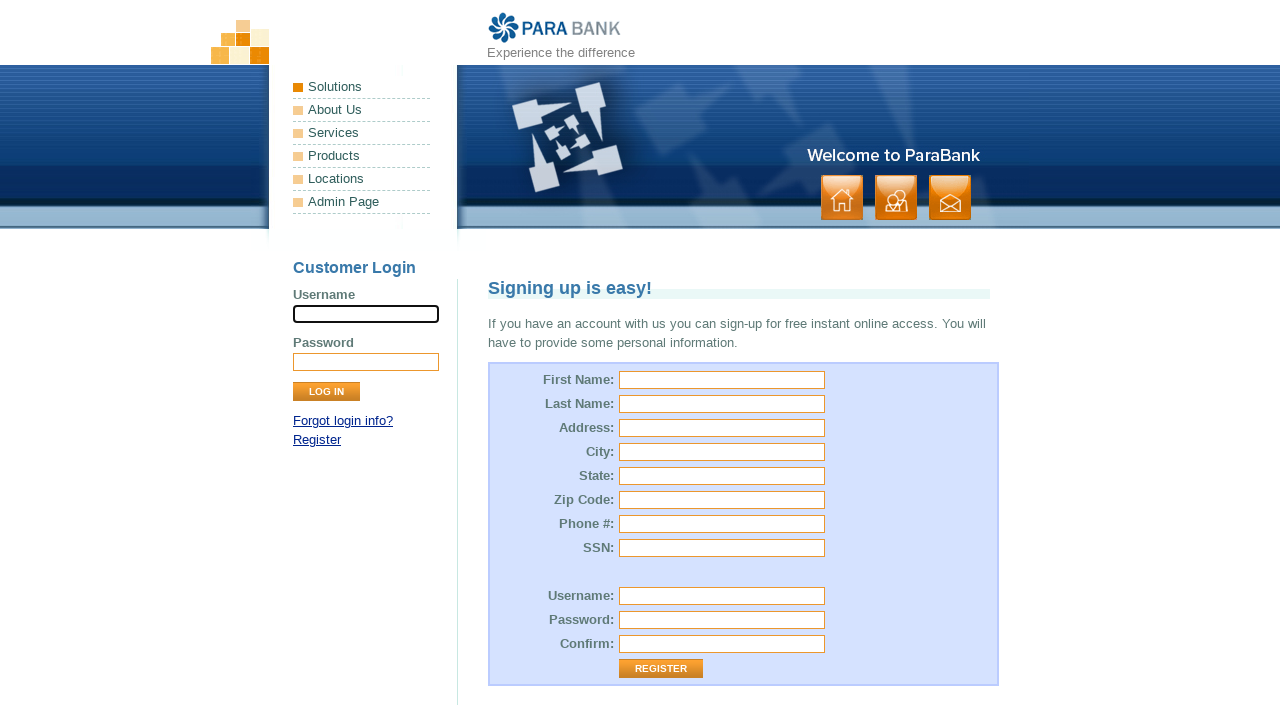

Filled first name field with 'Joe' on #customer\.firstName
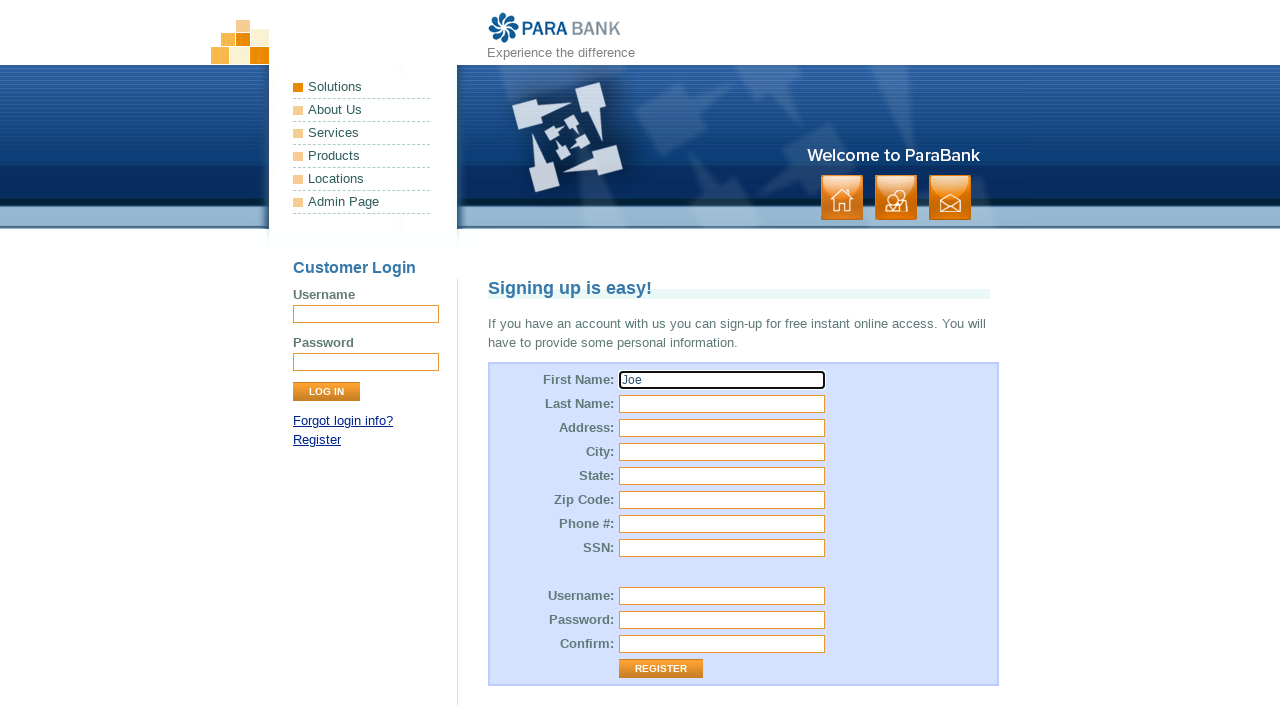

Filled last name field with 'Peshi' on #customer\.lastName
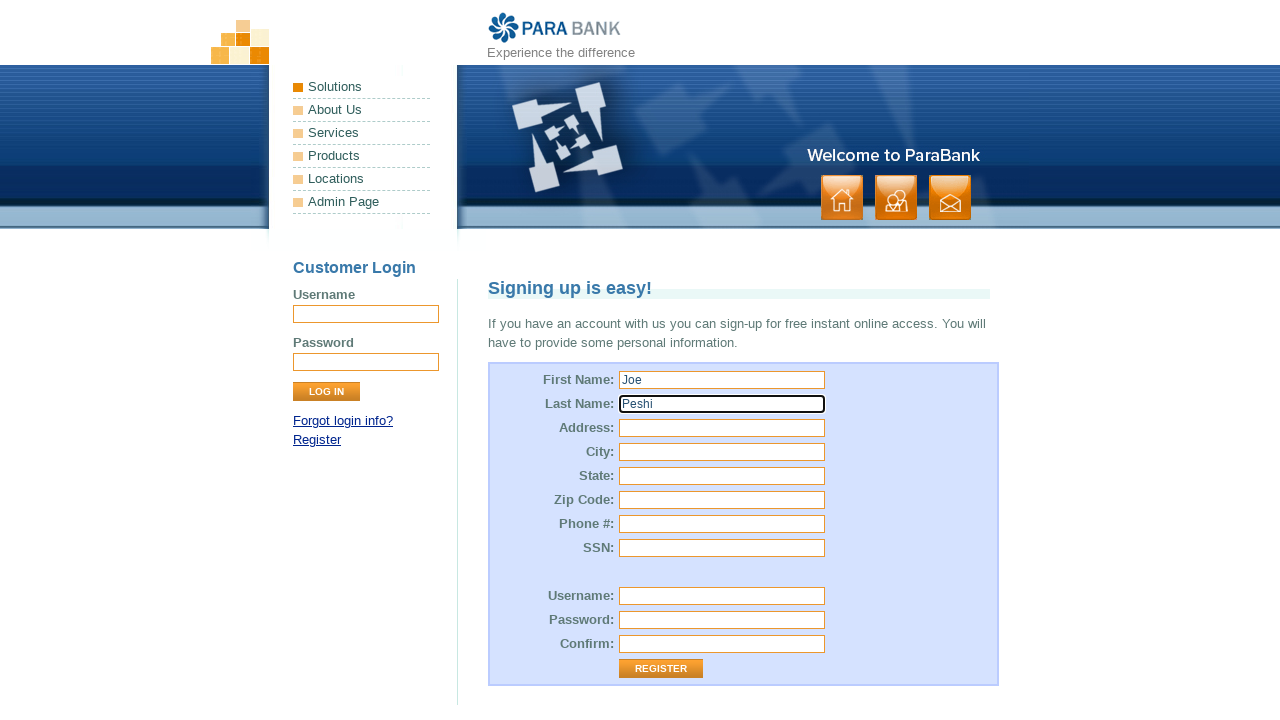

Filled street address field with '123 Maven Street' on #customer\.address\.street
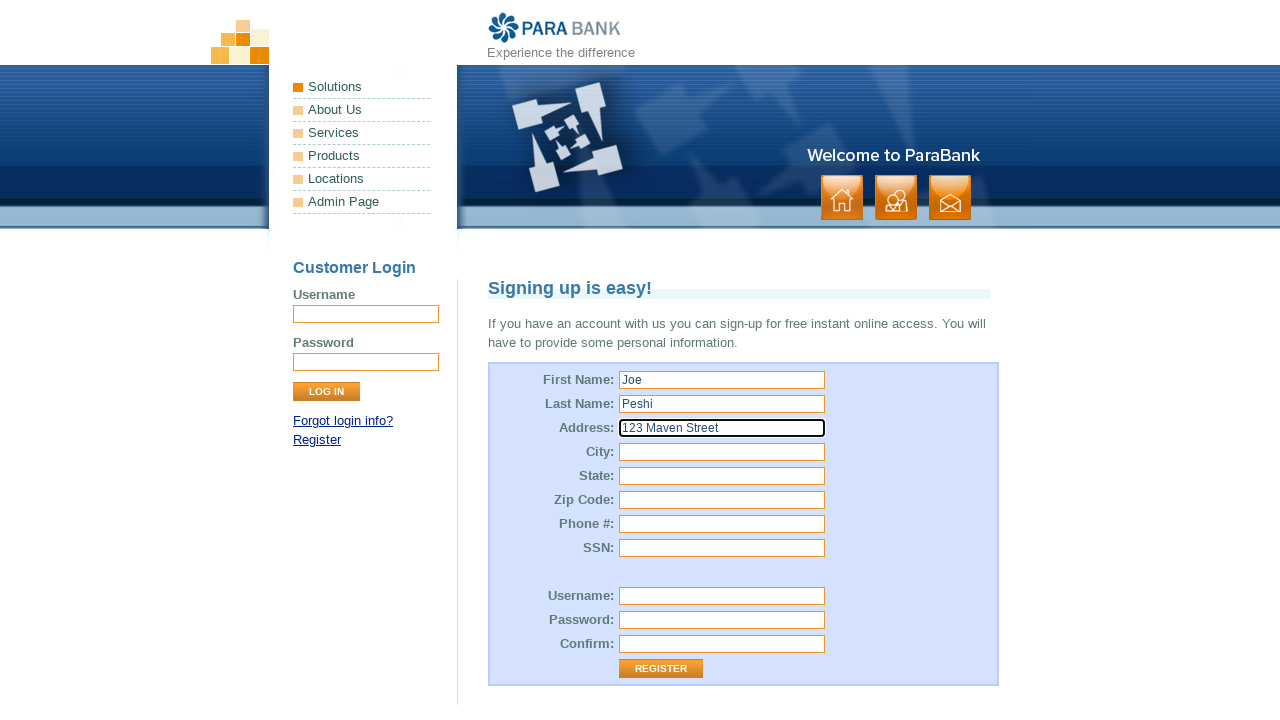

Filled city field with 'Washington' on input[name='customer.address.city']
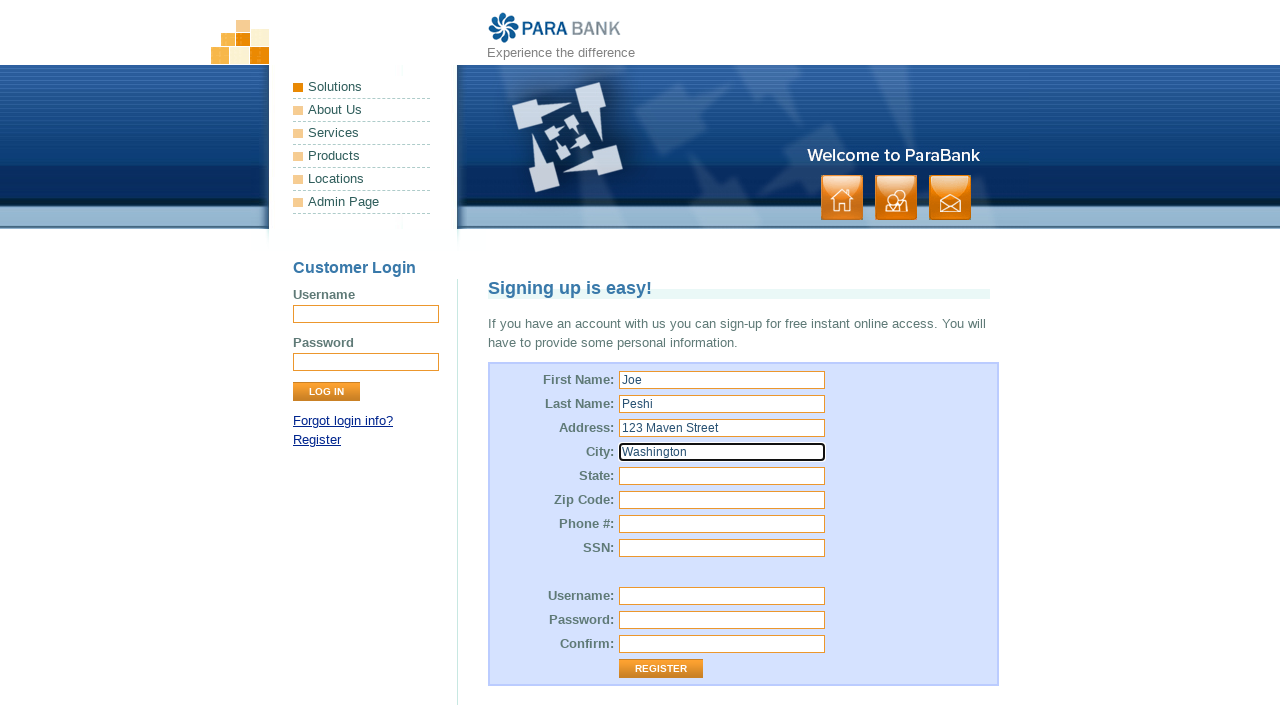

Filled state field with 'Virginia' on input[name='customer.address.state']
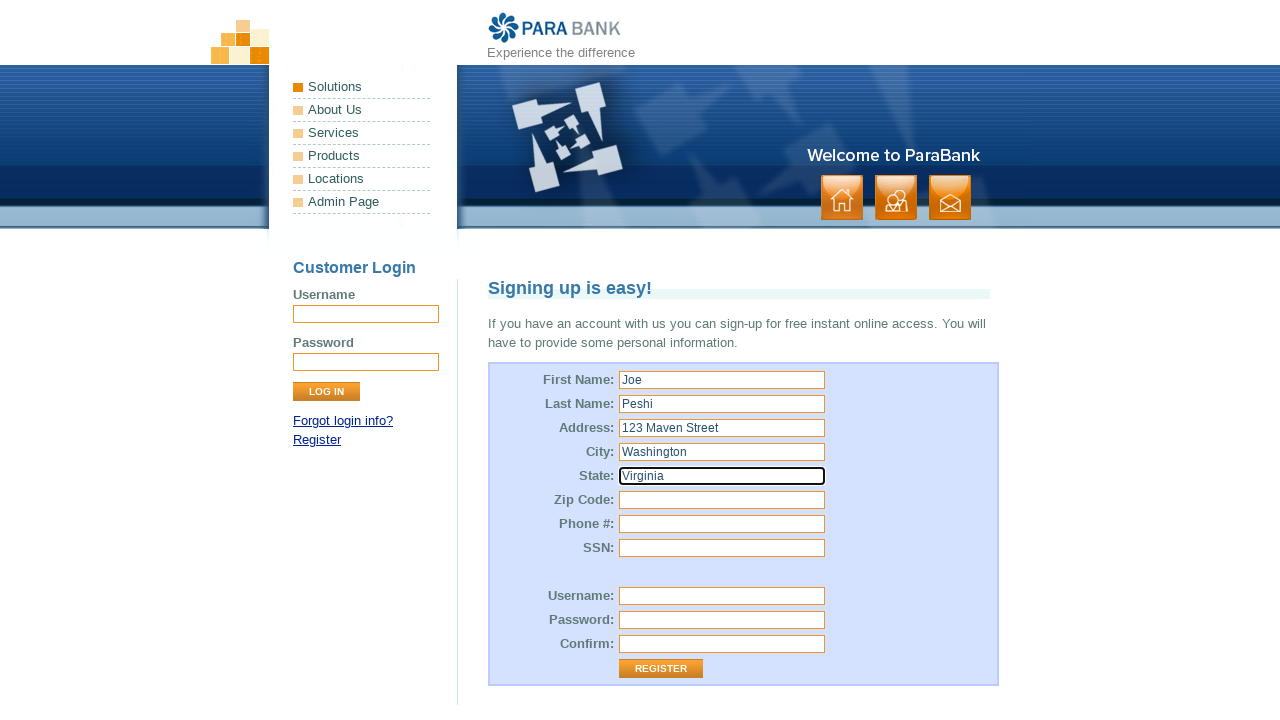

Filled zip code field with '20105' on input[name='customer.address.zipCode']
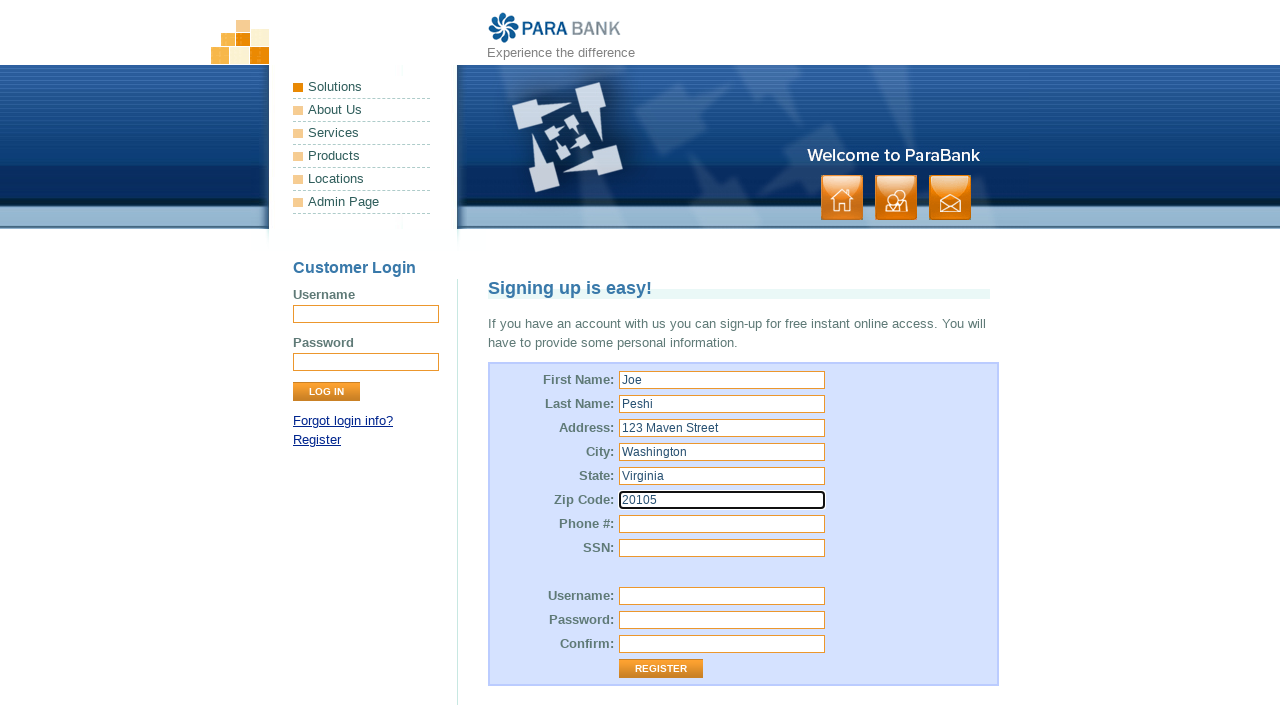

Filled phone number field with '727-113-5019' on #customer\.phoneNumber
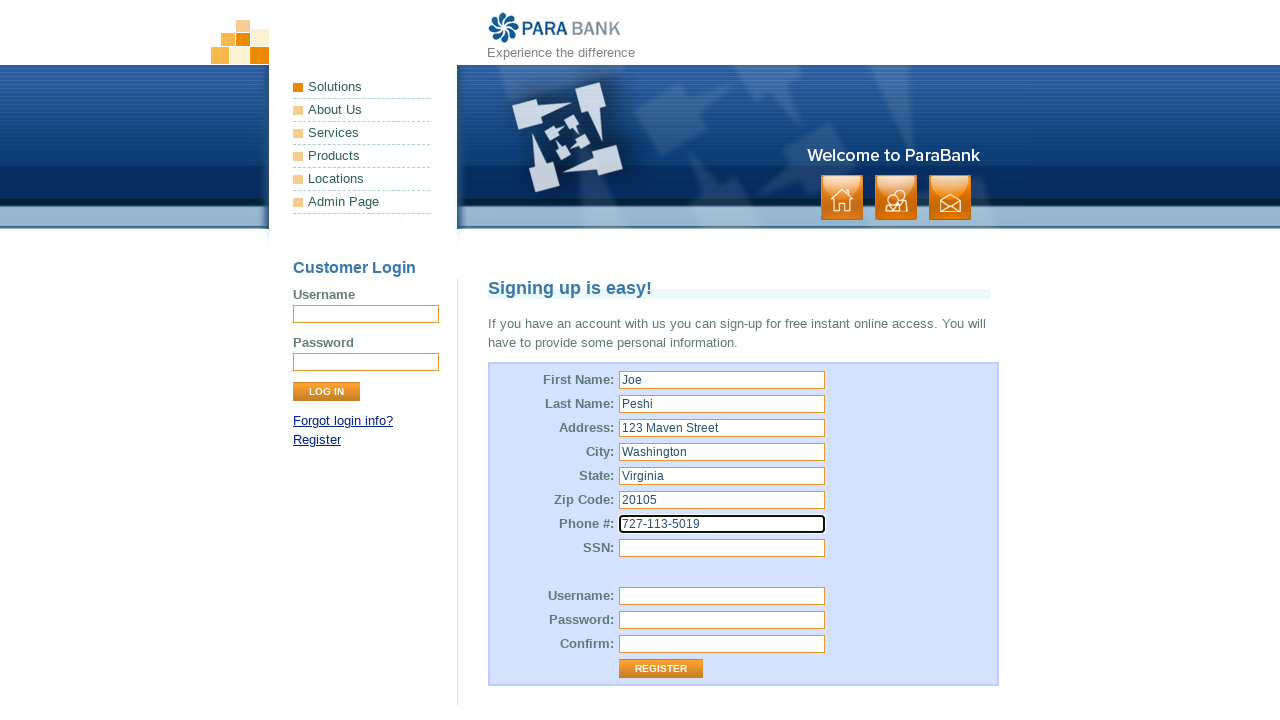

Filled SSN field with '123-45-78901' on #customer\.ssn
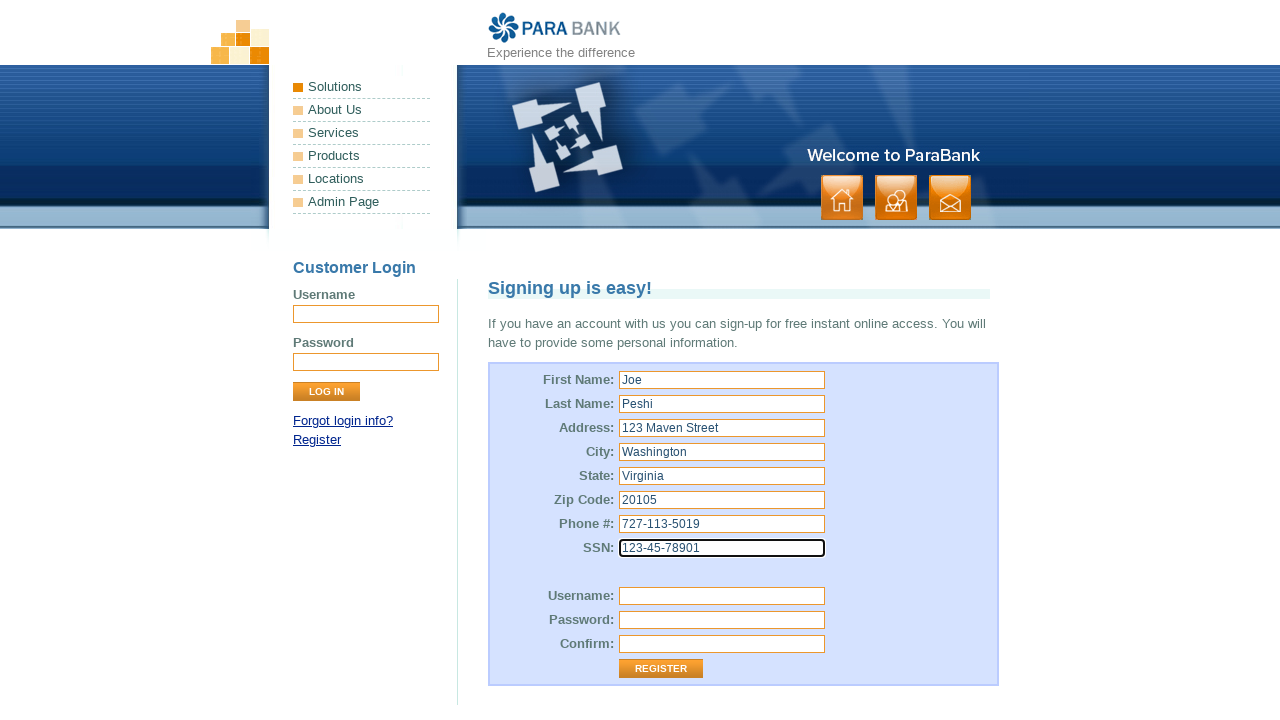

Filled username field with 'Joe999' on #customer\.username
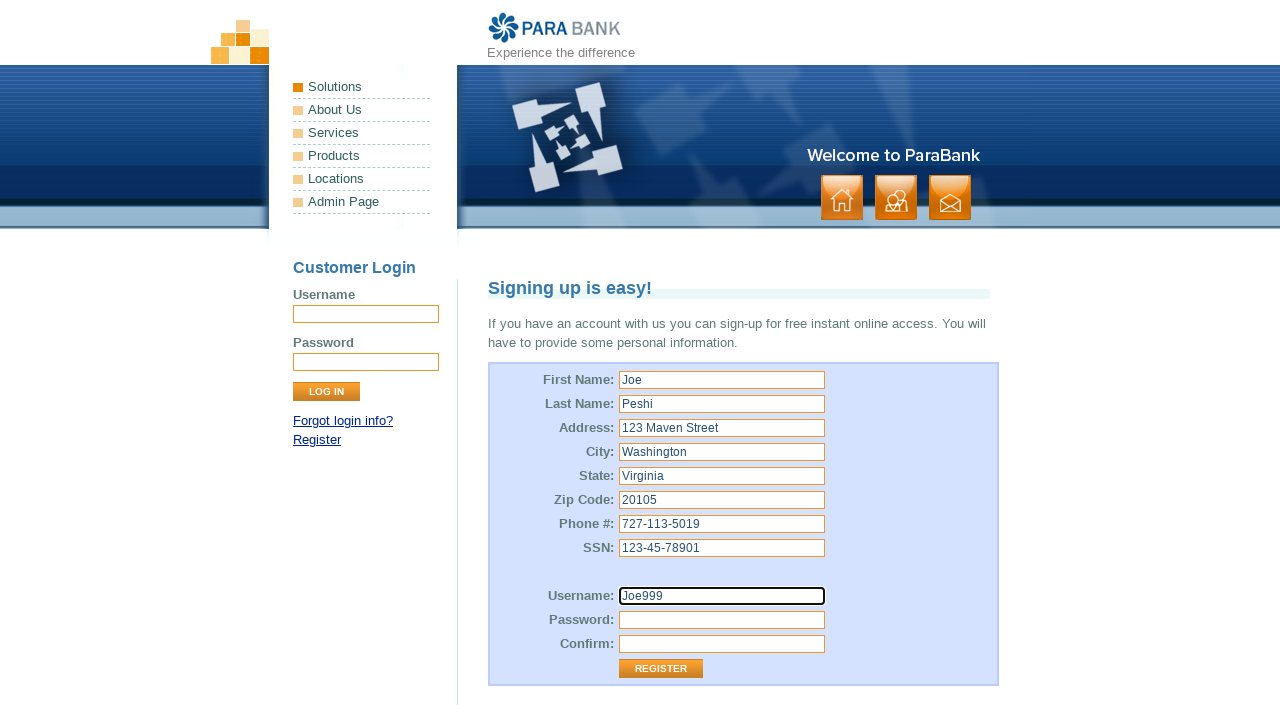

Filled password field with 'JP099All' on input[name='customer.password']
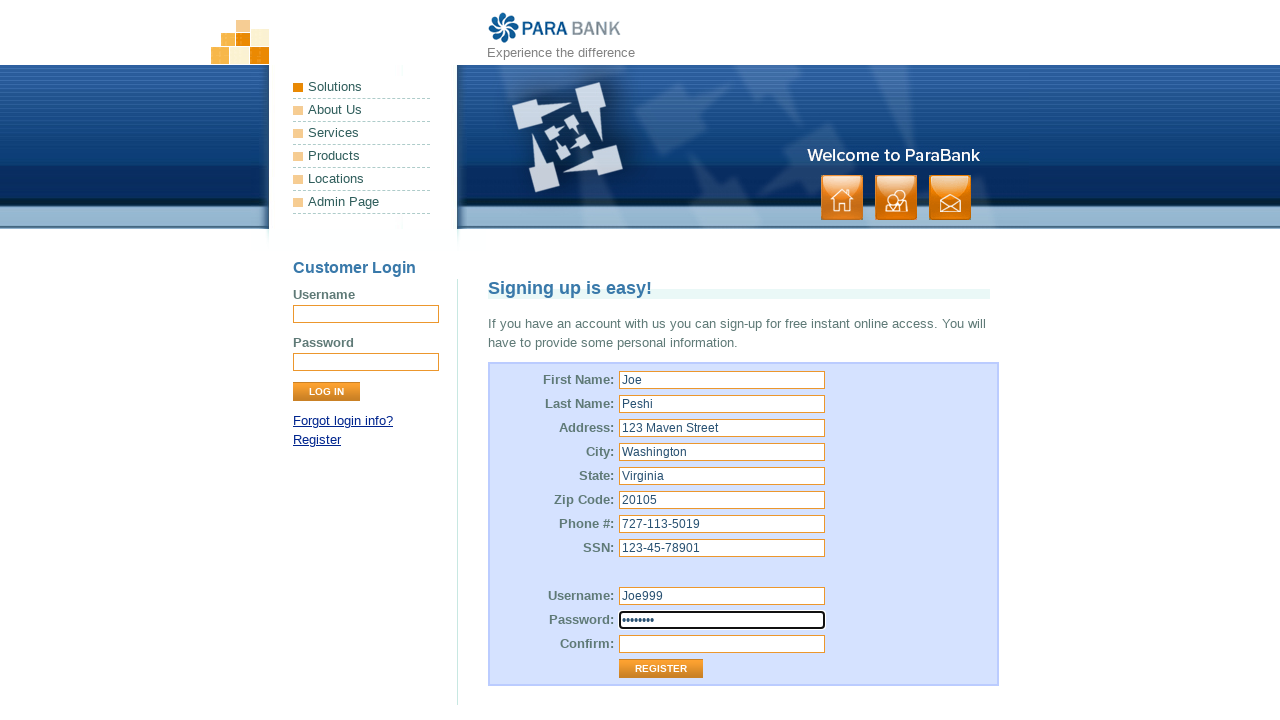

Filled confirm password field with 'JP099All' on input[name='repeatedPassword']
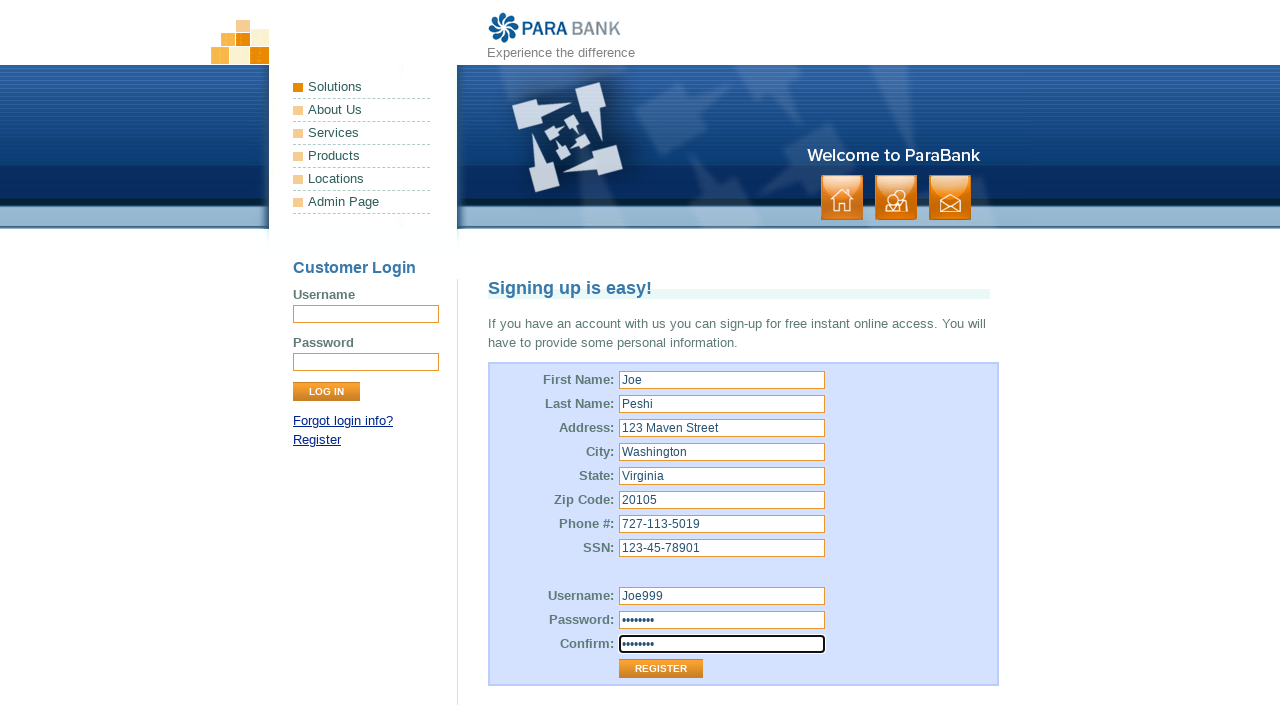

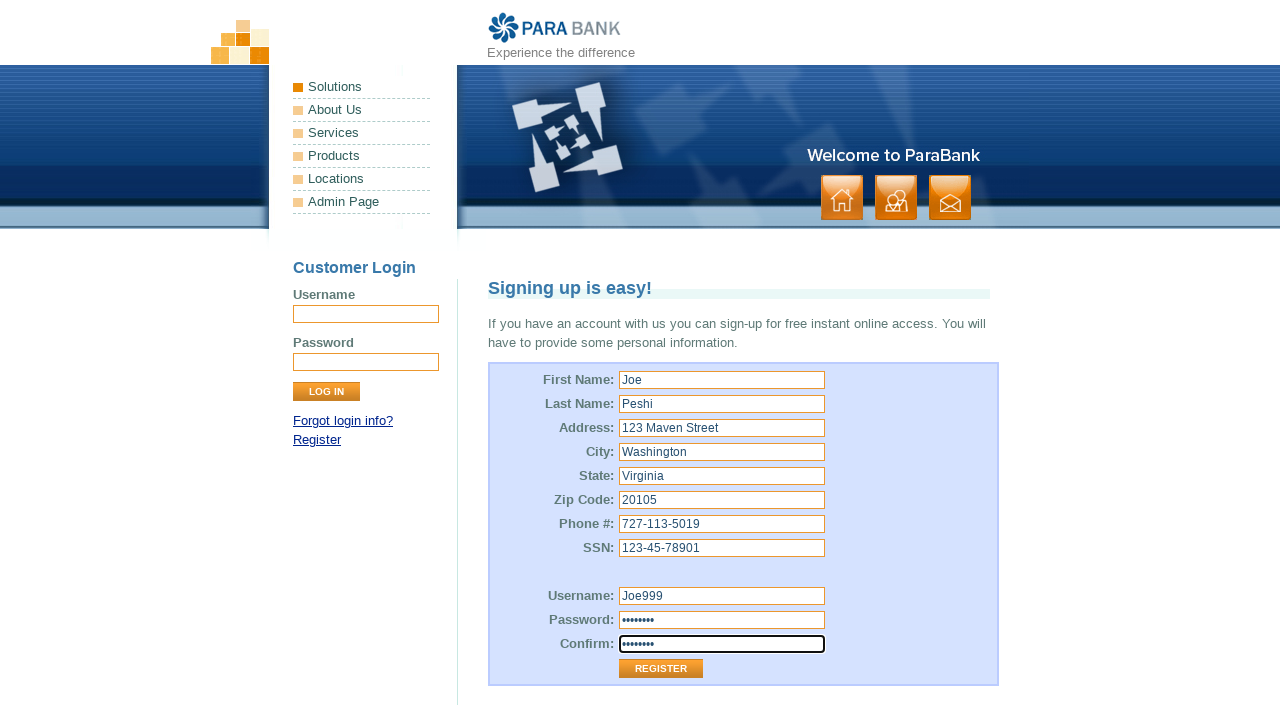